Verifies that the CRM logo image is displayed on the page

Starting URL: https://classic.freecrm.com/

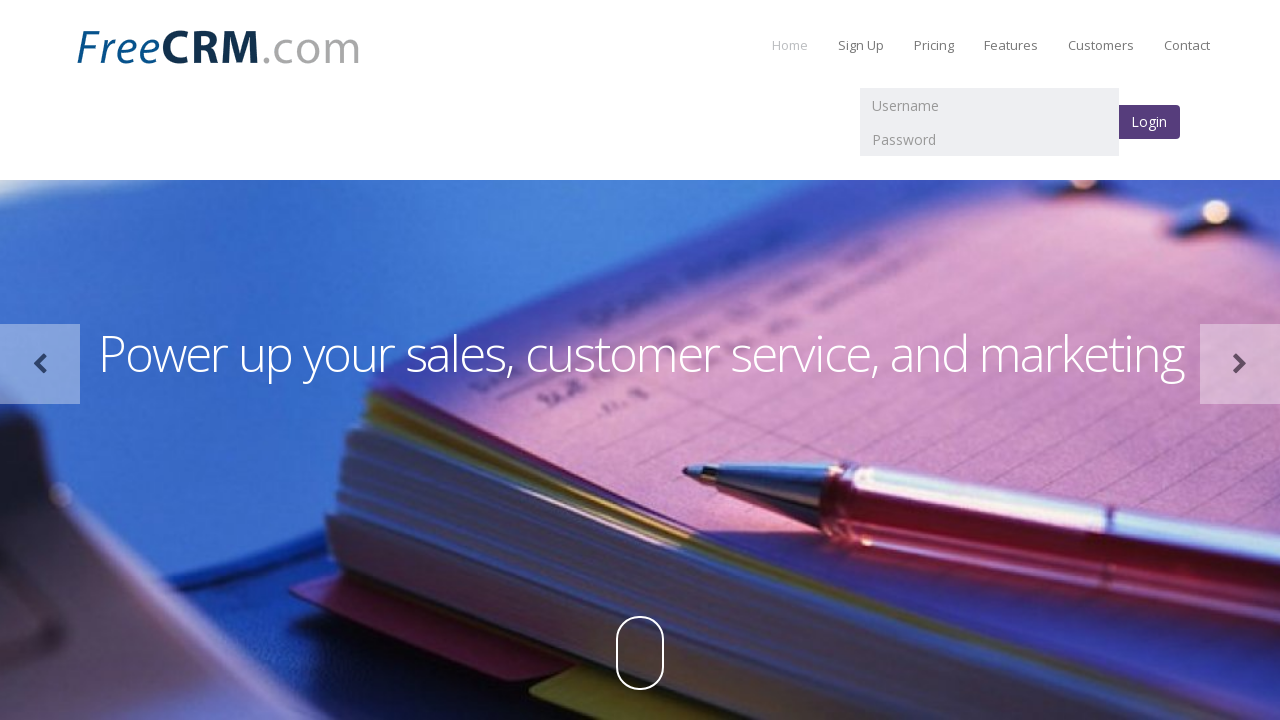

Navigated to Free CRM homepage
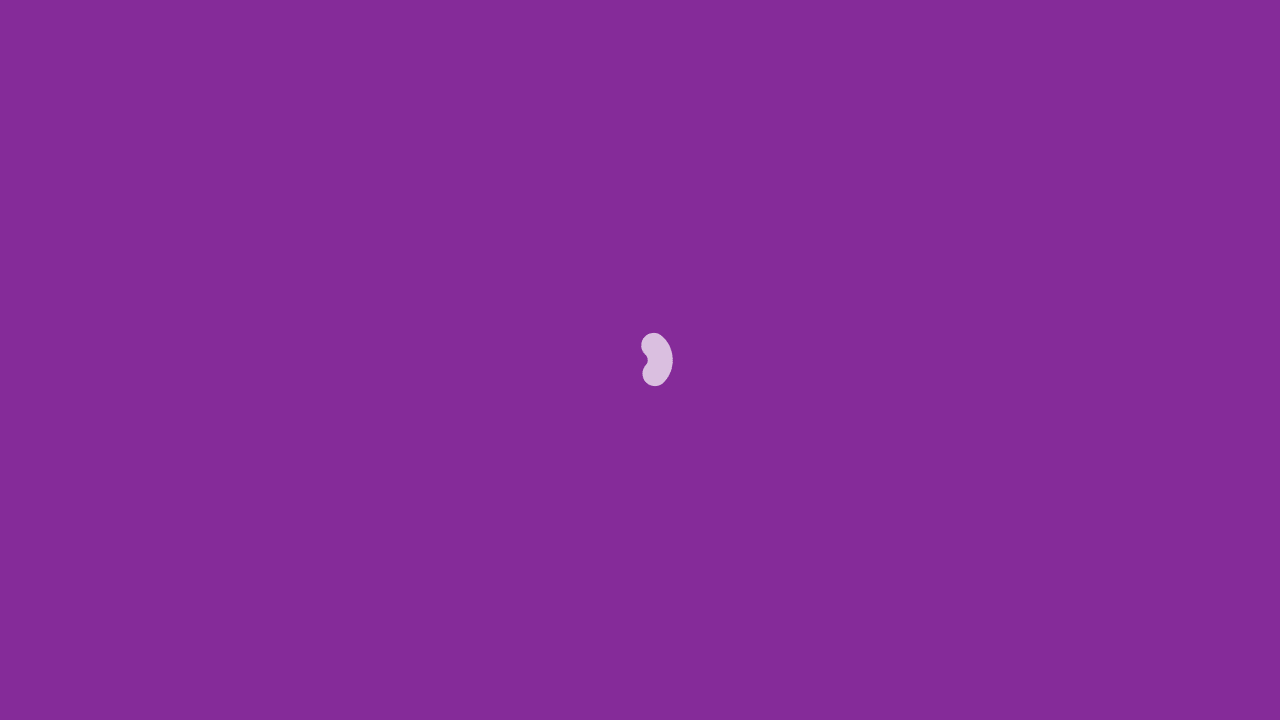

Located CRM logo image element
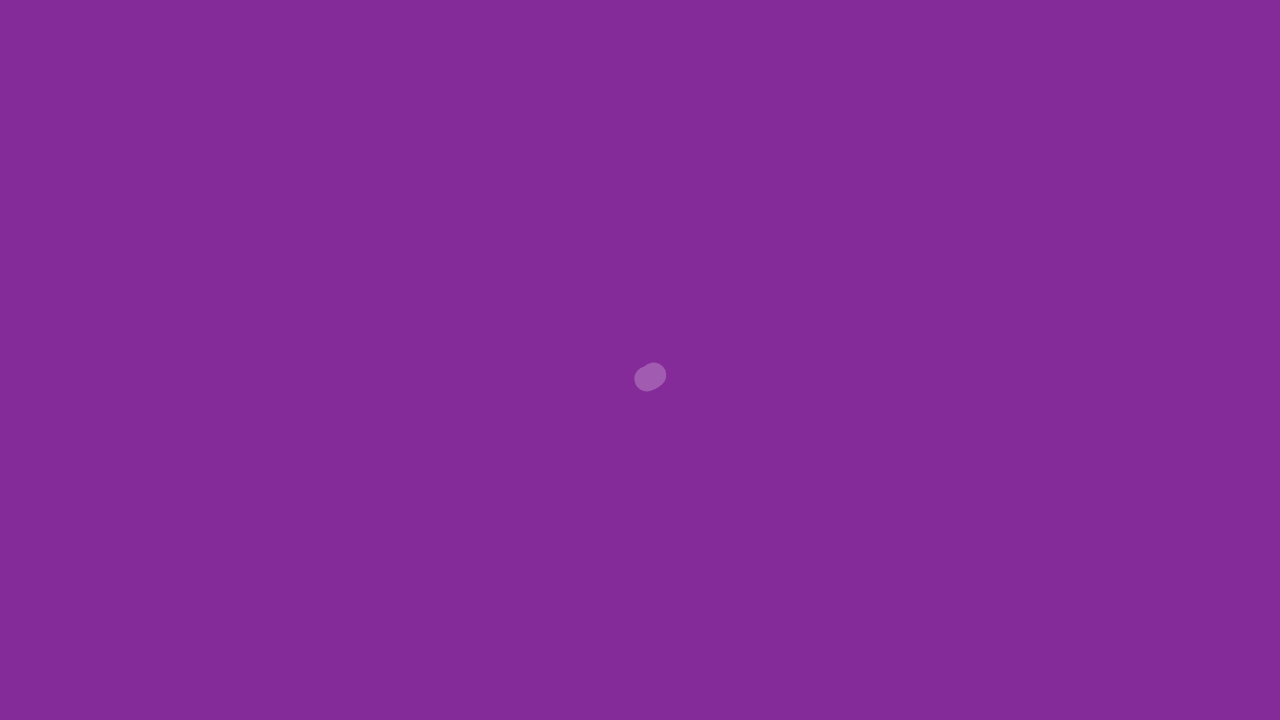

Verified that CRM logo image is displayed on the page
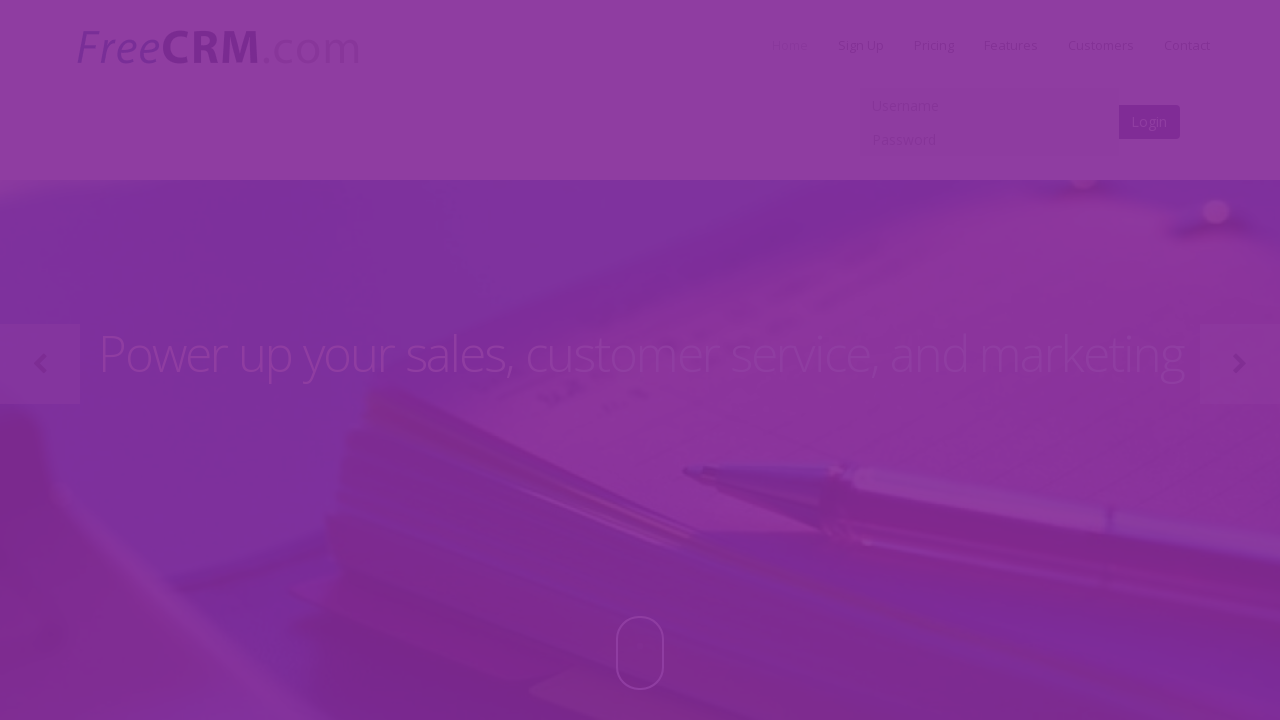

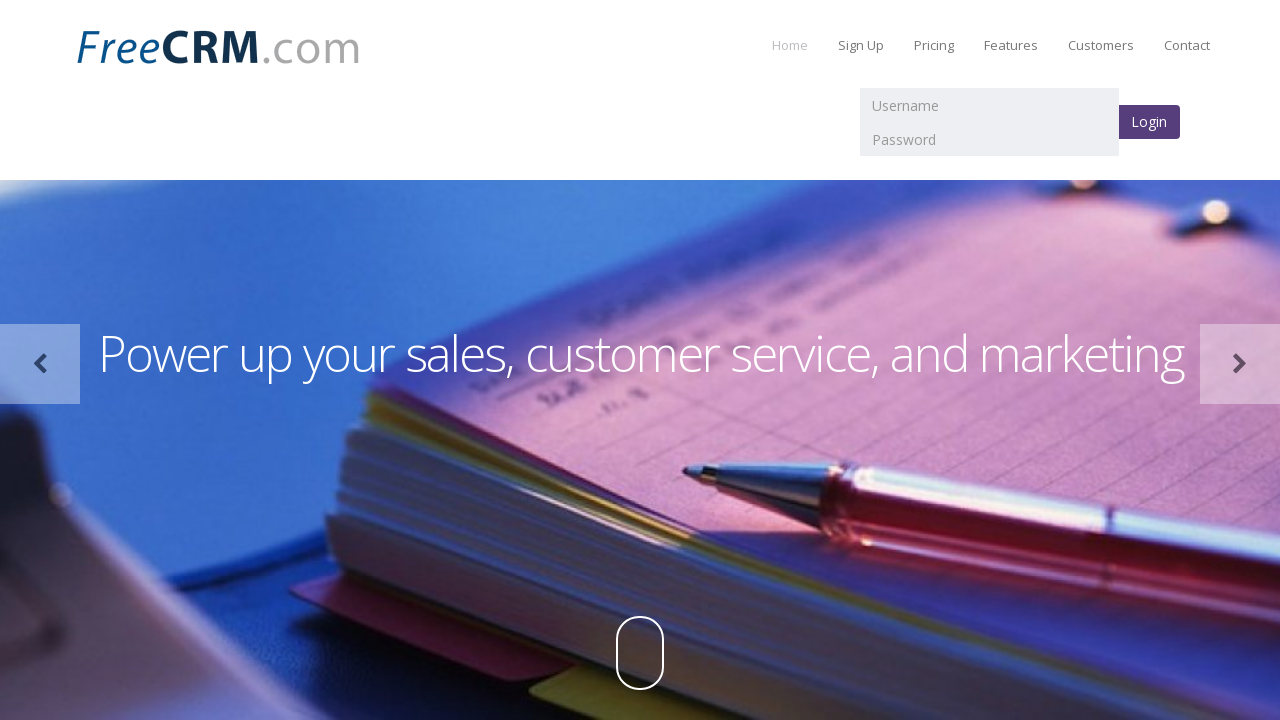